Tests right-click context menu functionality by performing a context click on a button element

Starting URL: https://swisnl.github.io/jQuery-contextMenu/demo.html

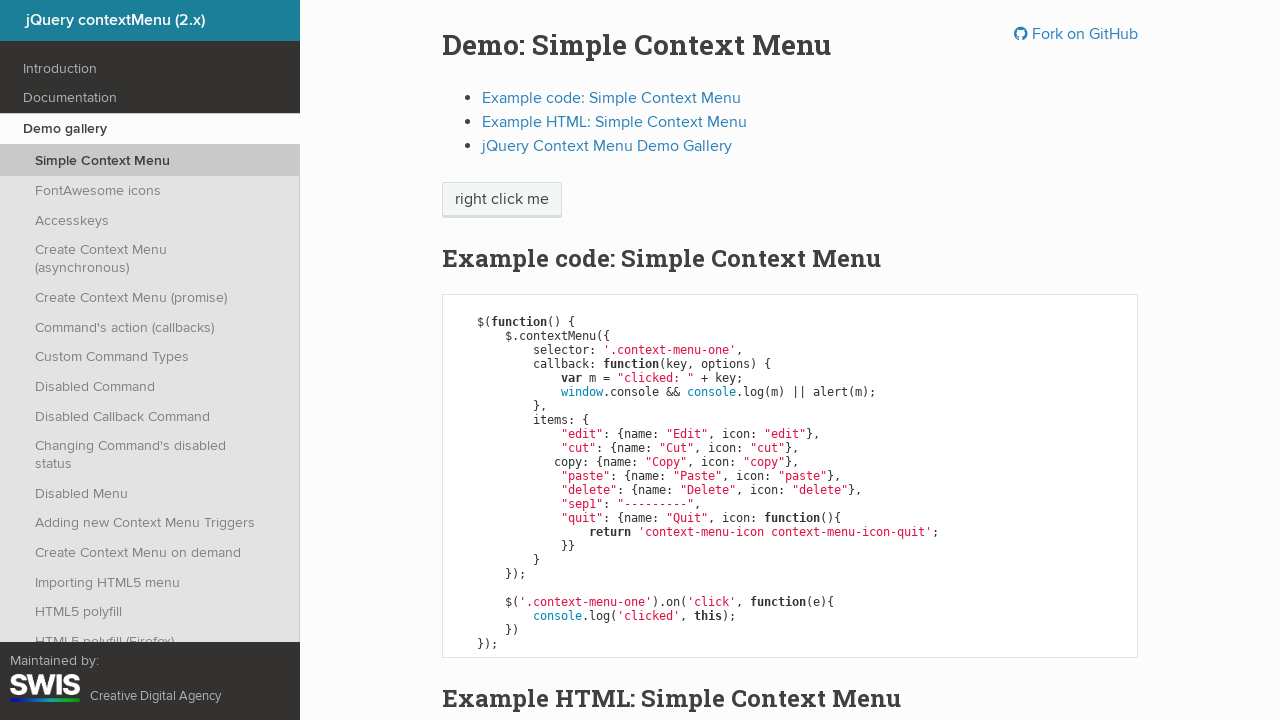

Located button element with context menu
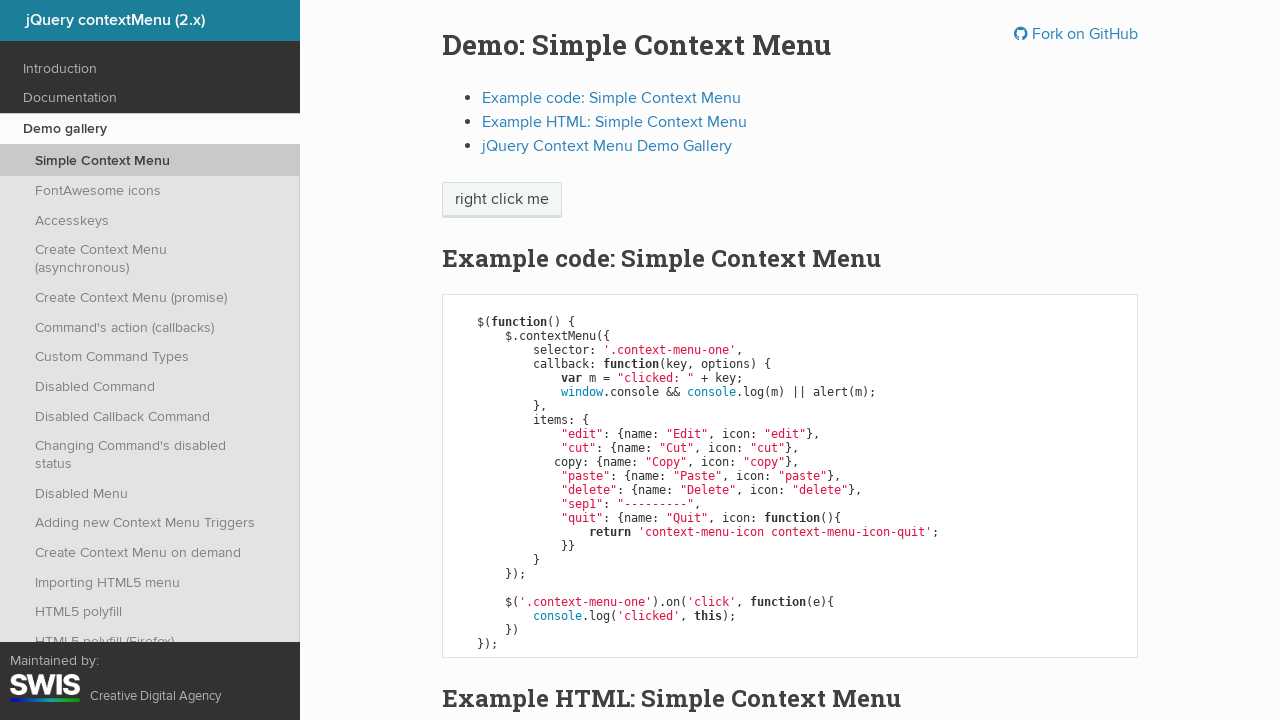

Performed right-click (context click) on button element at (502, 200) on xpath=//span[@class='context-menu-one btn btn-neutral']
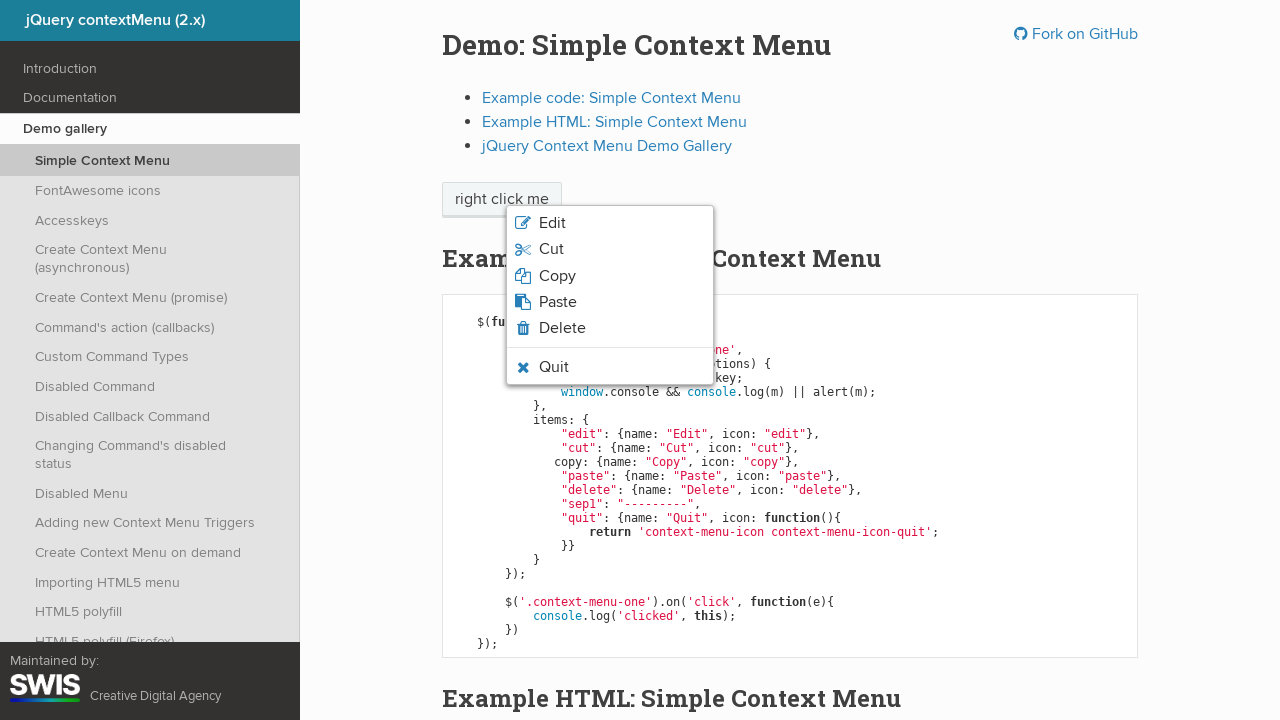

Waited 3 seconds for context menu to appear
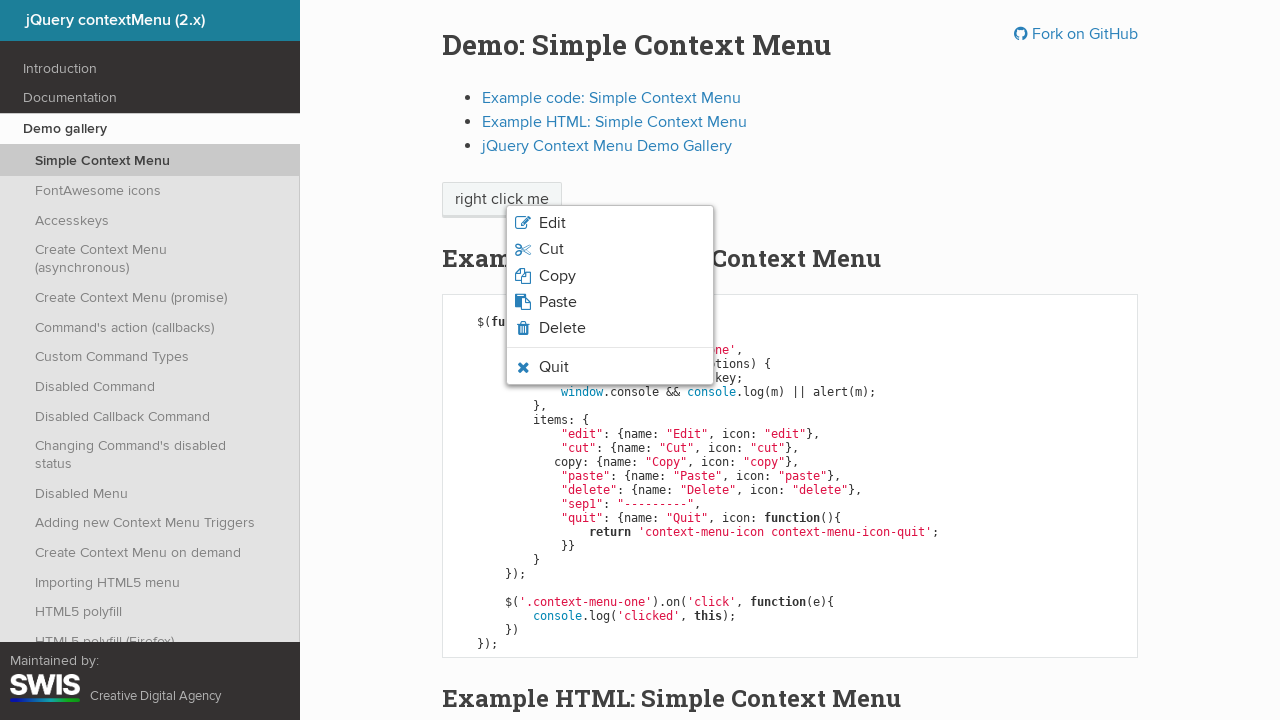

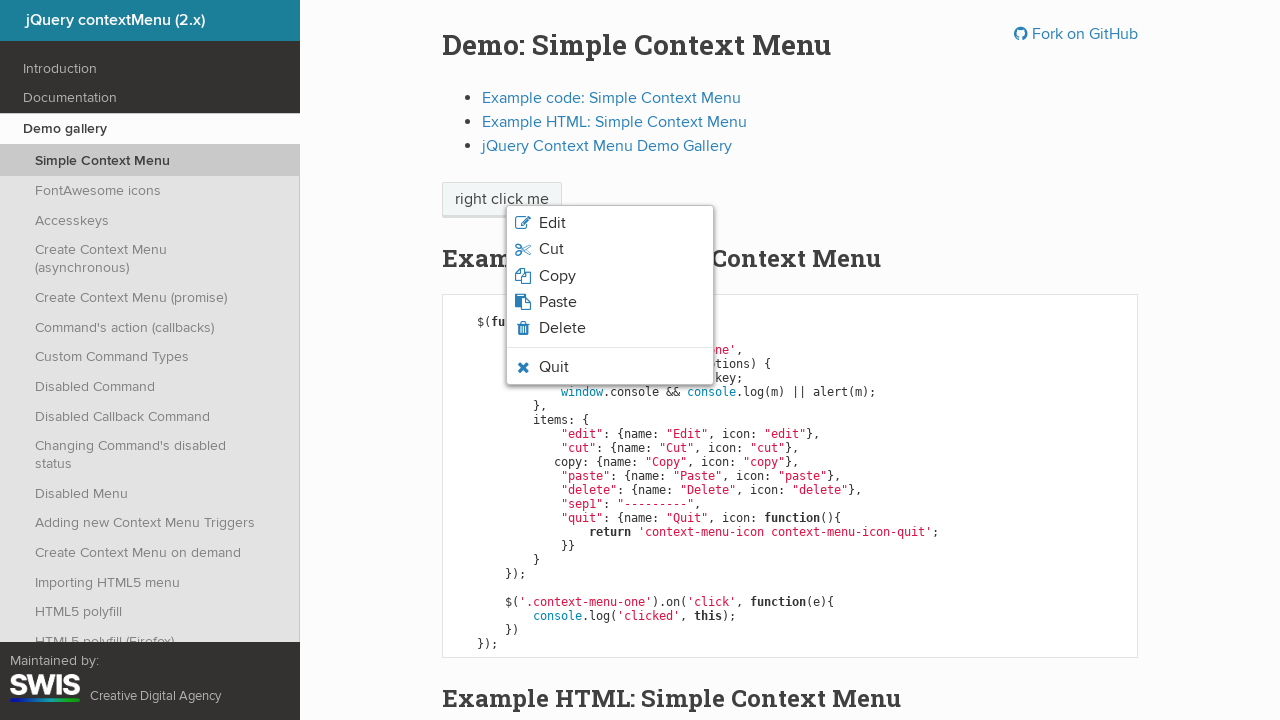